Verifies that the page title of OrangeHRM login page is correct

Starting URL: https://opensource-demo.orangehrmlive.com/

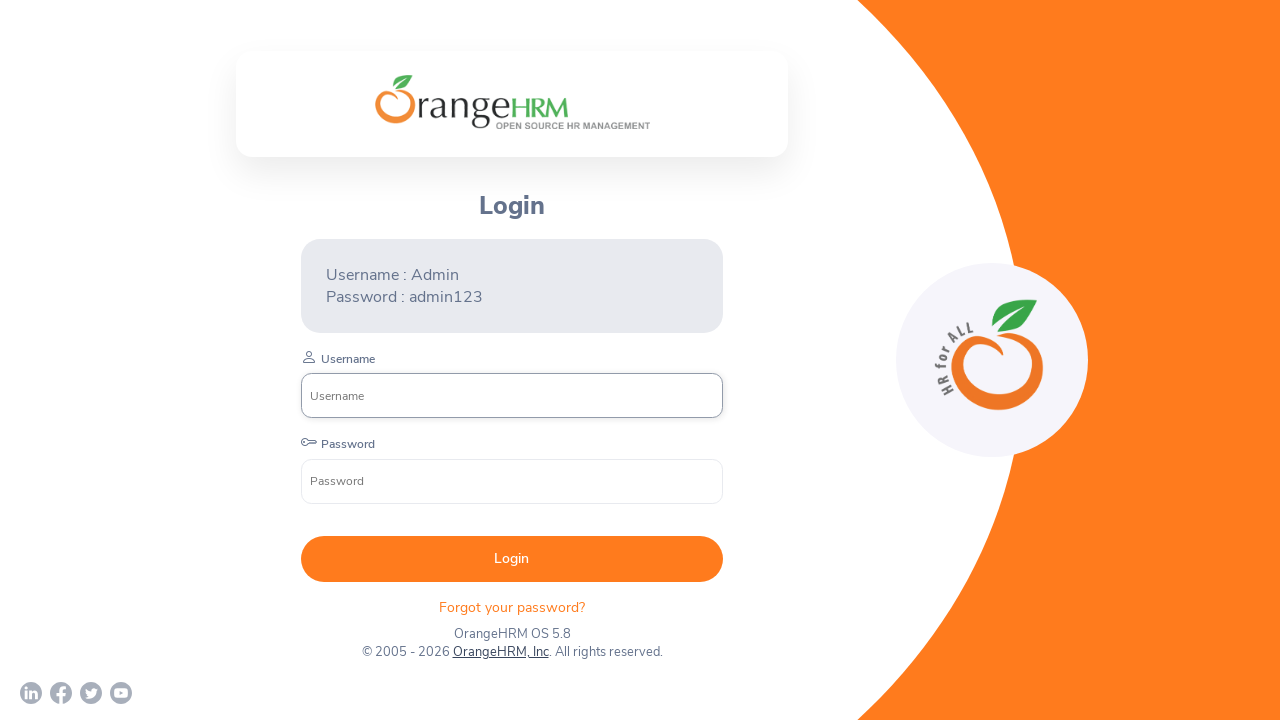

Waited for page to reach domcontentloaded state
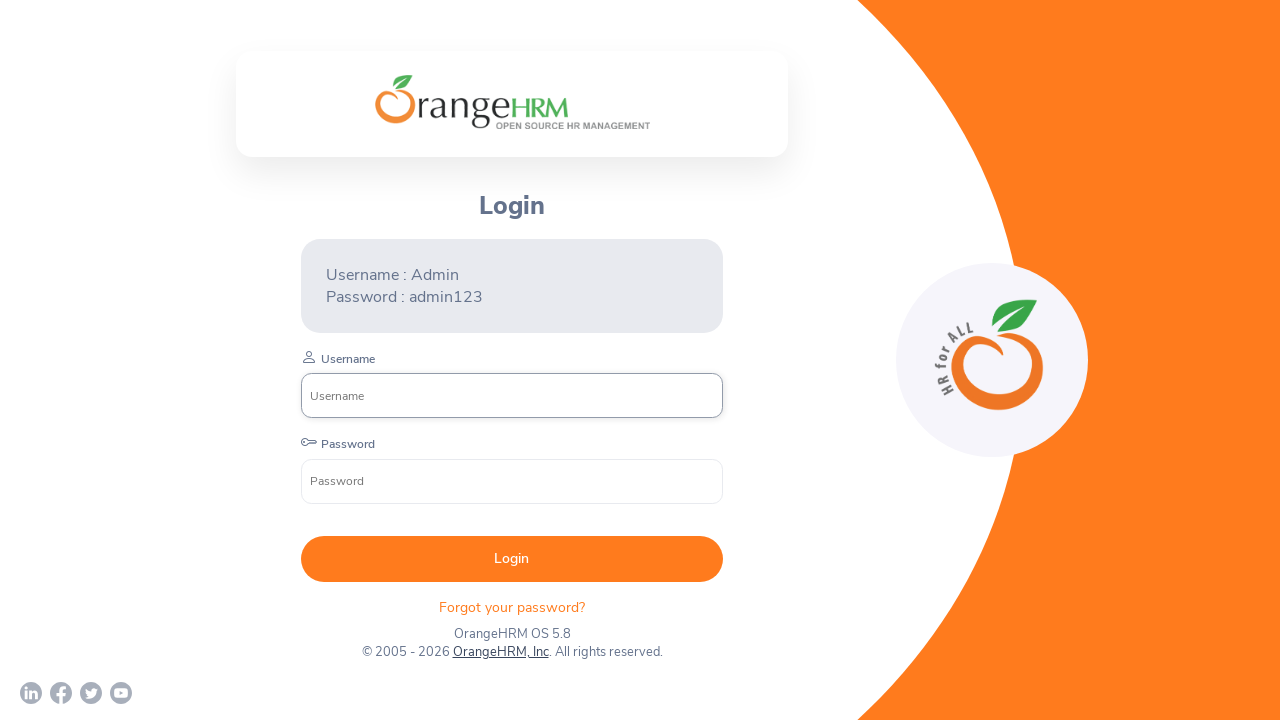

Retrieved page title
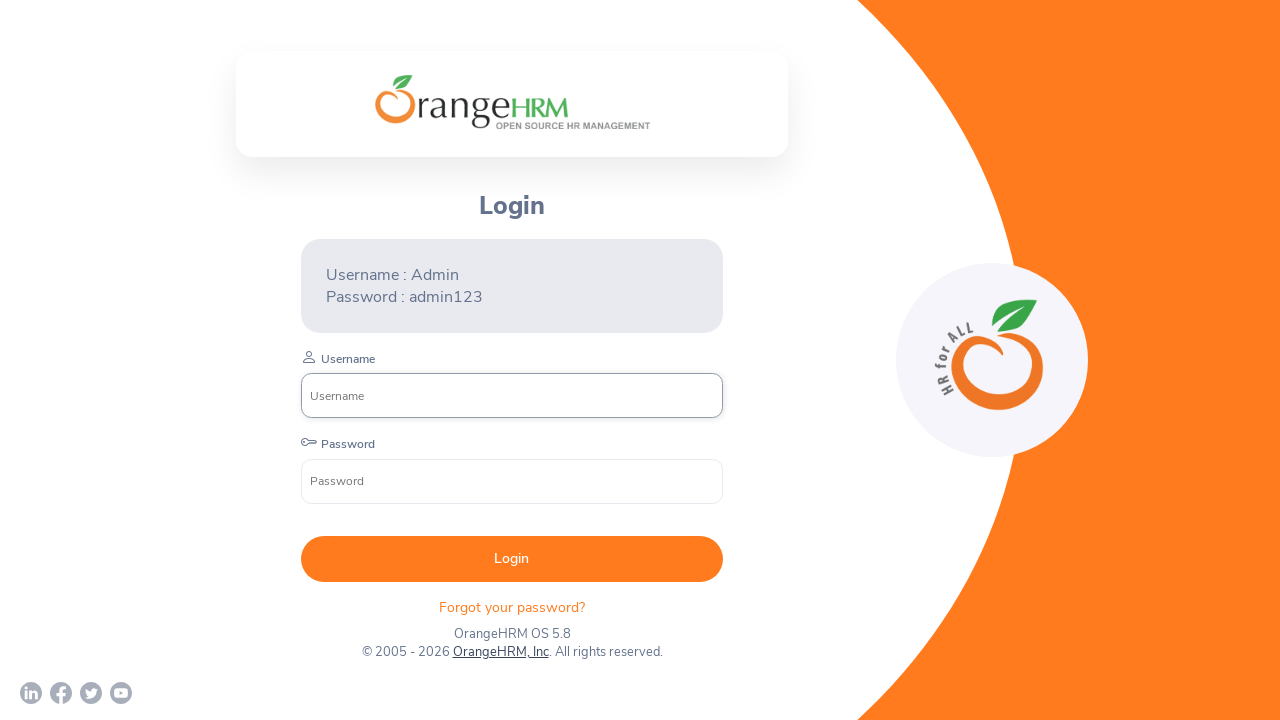

Verified page title is 'OrangeHRM'
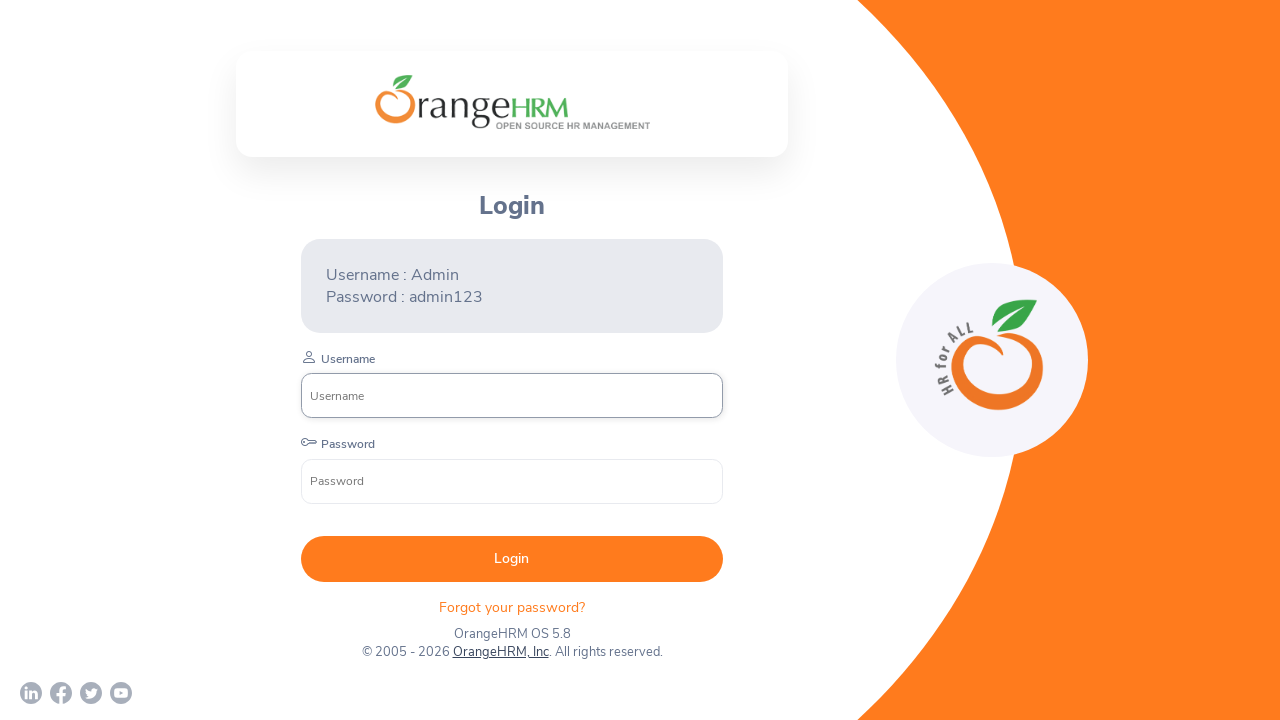

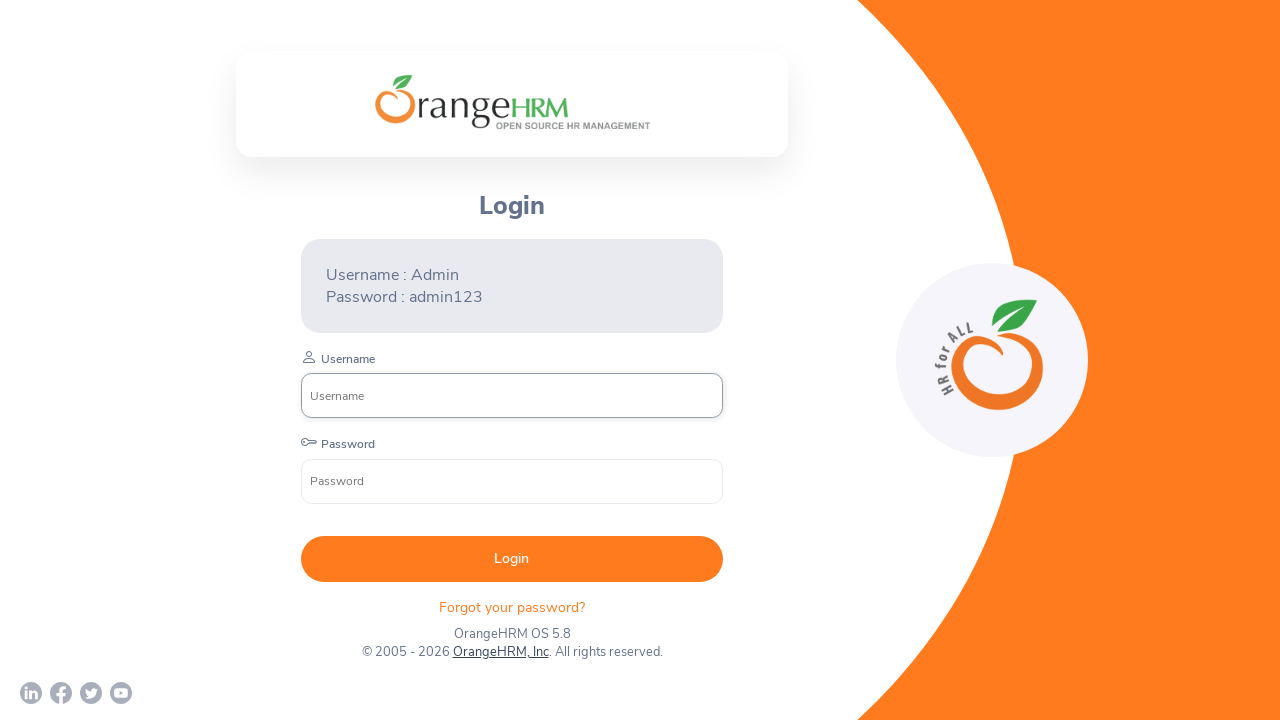